Demonstrates various Playwright locator strategies by clicking on the Form Authentication page and interacting with input elements using different selector types

Starting URL: https://the-internet.herokuapp.com/

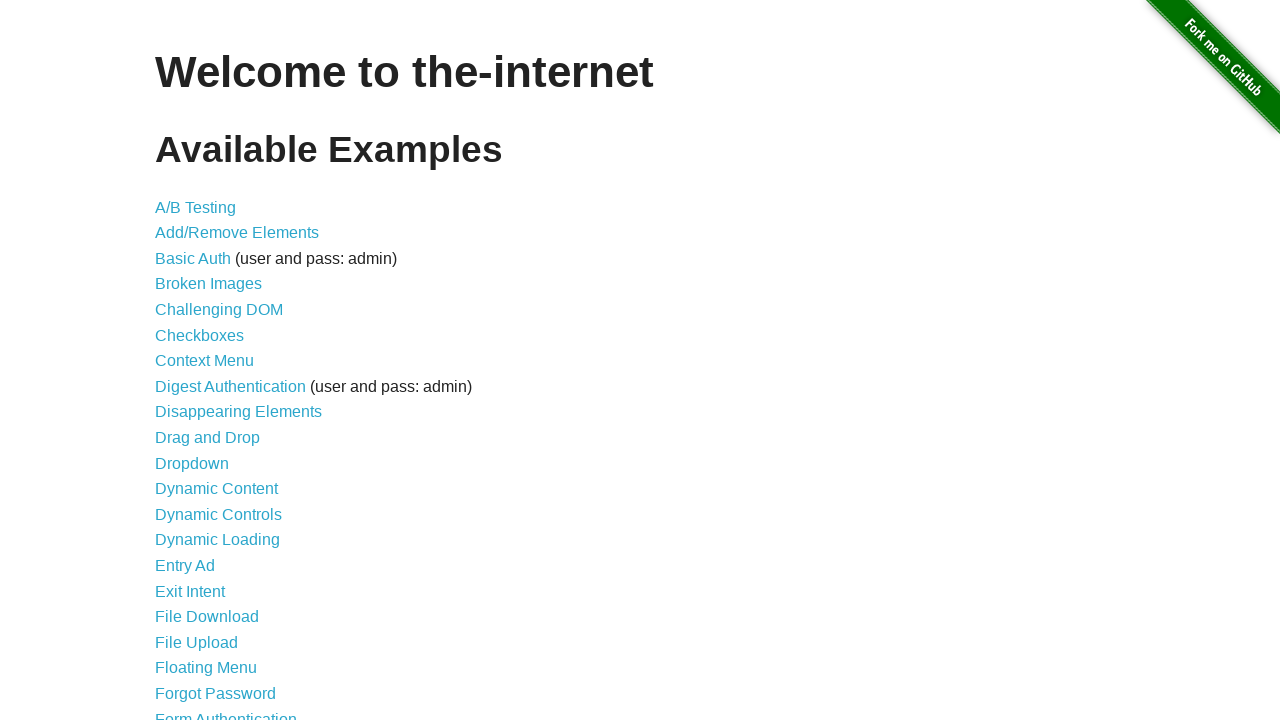

Clicked on Form Authentication link at (226, 712) on internal:text="Form Authentication"i
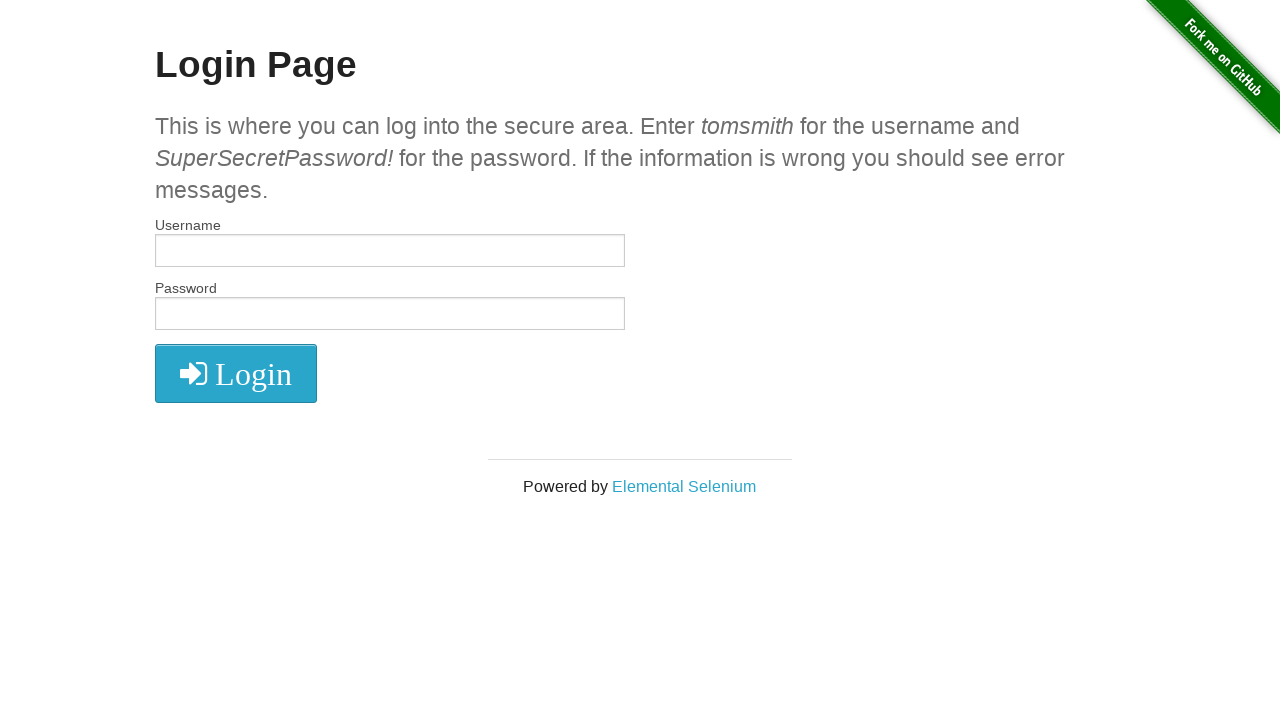

Clicked first input element using locator strategy at (390, 251) on input >> nth=0
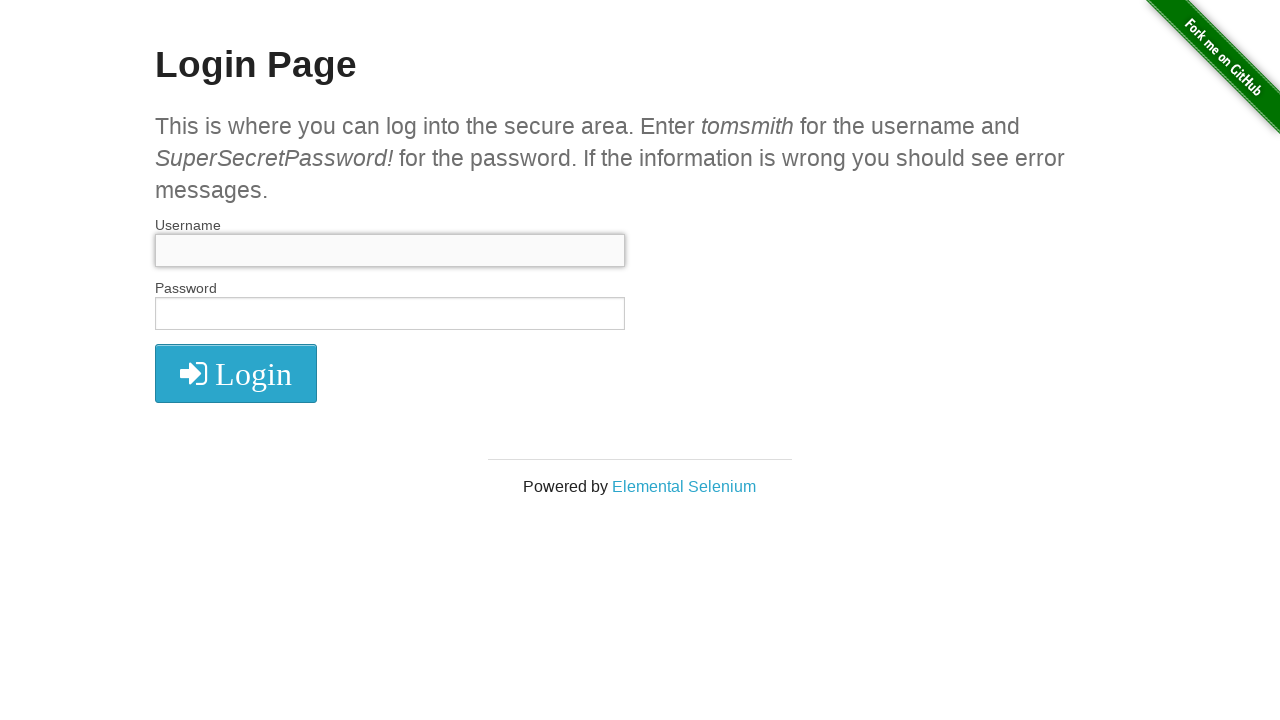

Clicked sign-in icon using full class value selector at (236, 374) on [class="fa fa-2x fa-sign-in"]
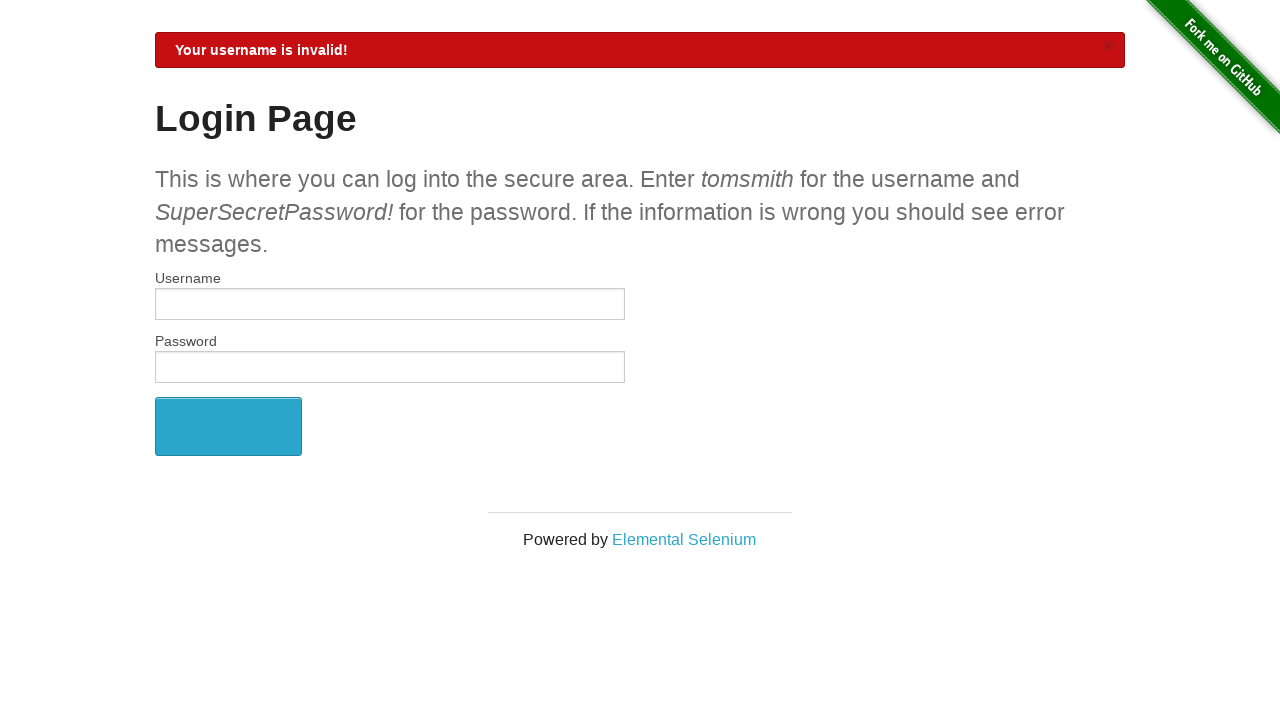

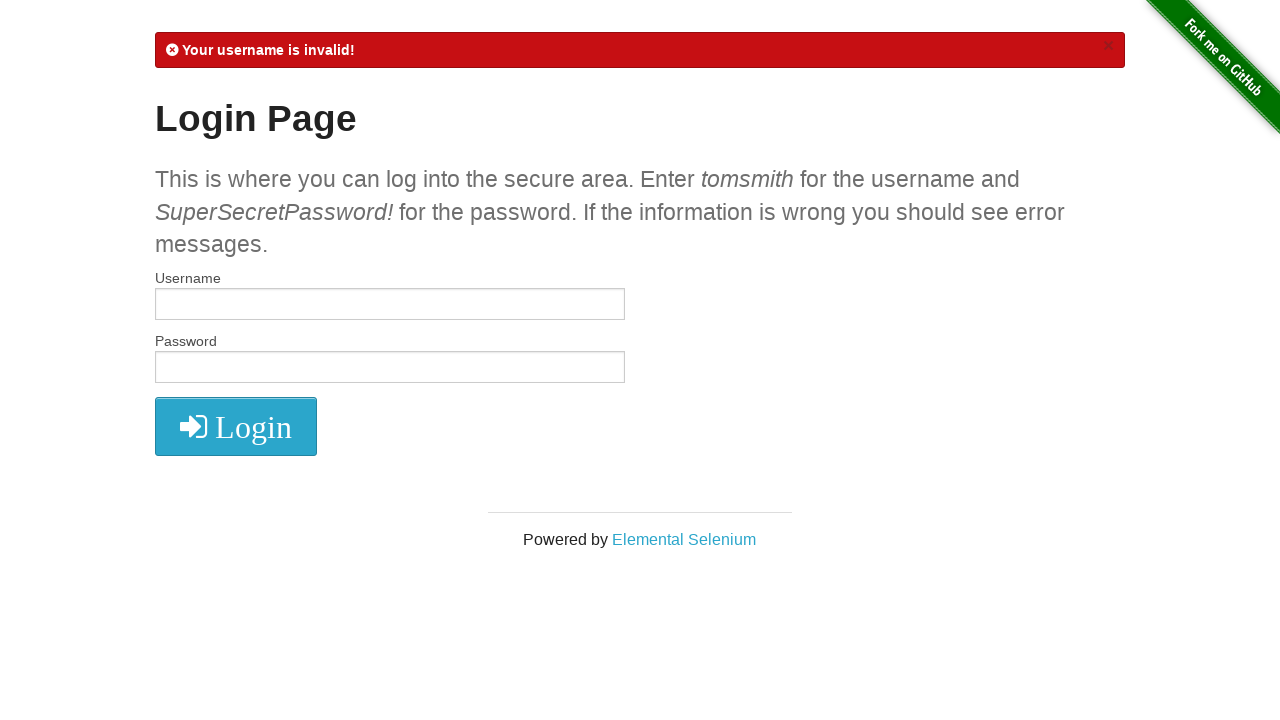